Tests waiting for an element to become clickable by clicking an Enable button and then typing into the input field once it becomes enabled.

Starting URL: https://the-internet.herokuapp.com/dynamic_controls

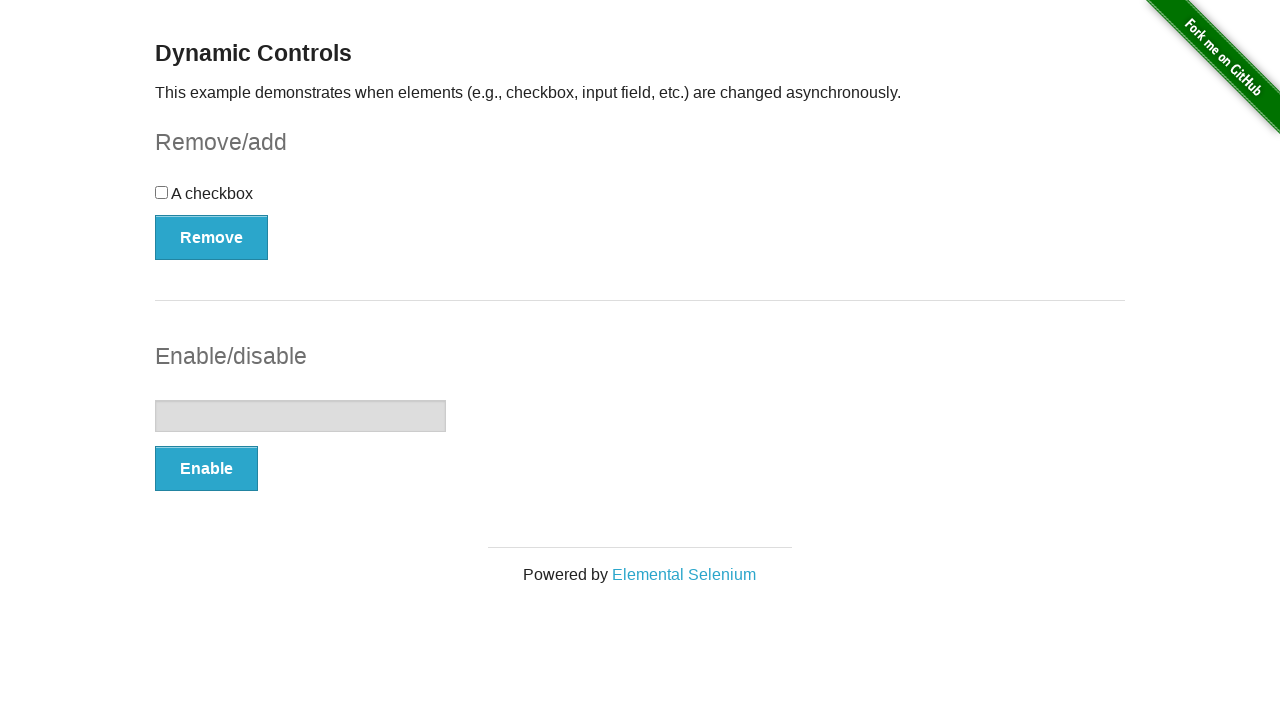

Clicked the 'Enable' button to enable the input field at (206, 469) on xpath=//button[text()='Enable']
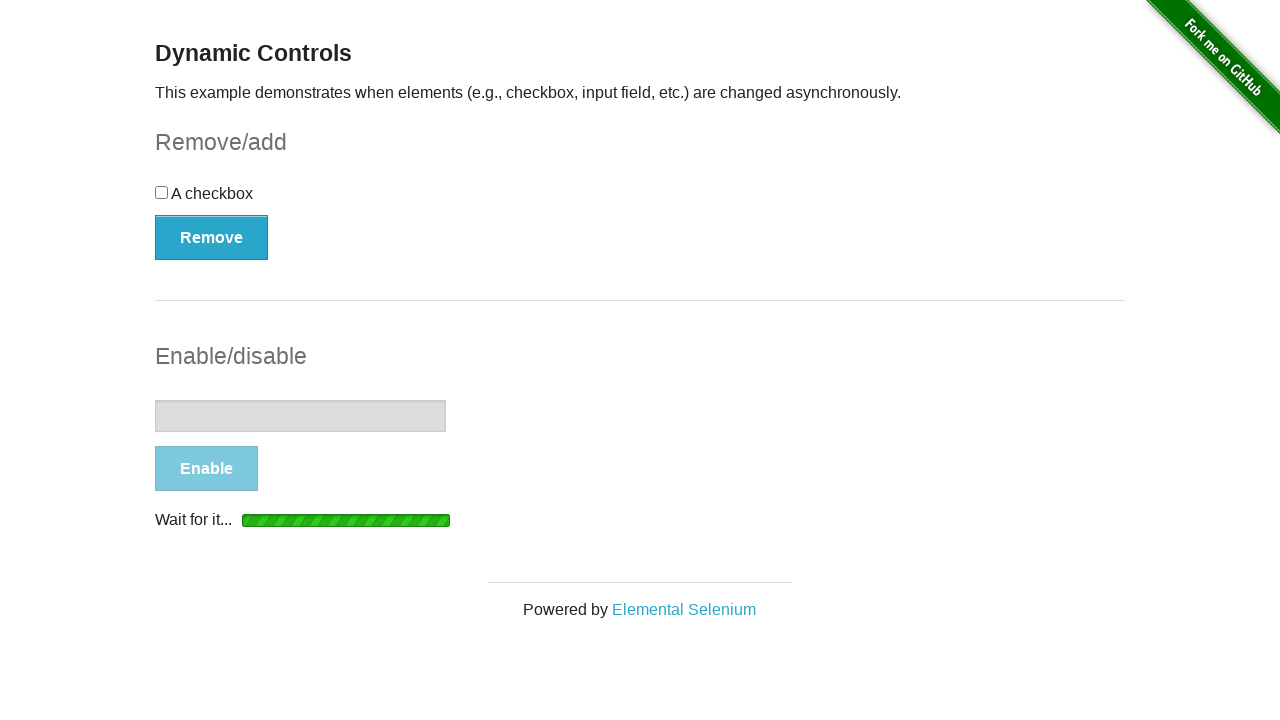

Input field became enabled and clickable
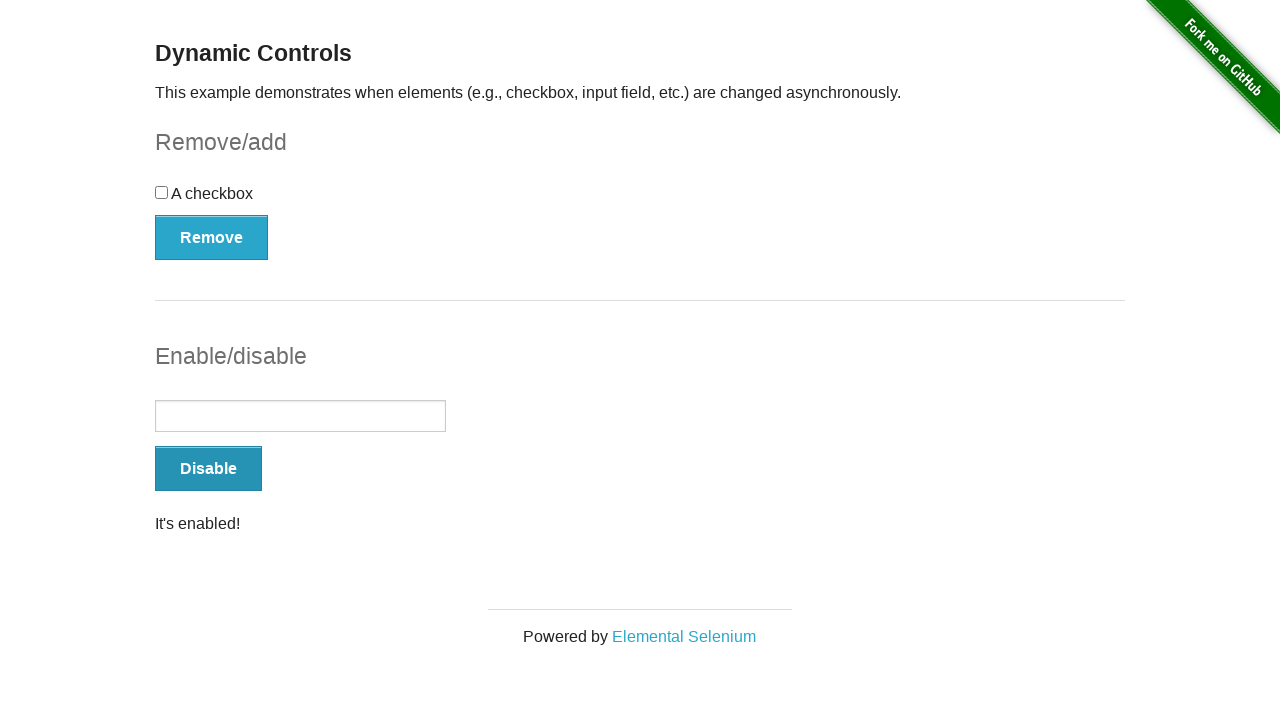

Typed 'Now I can type here!' into the enabled input field on input[type='text']
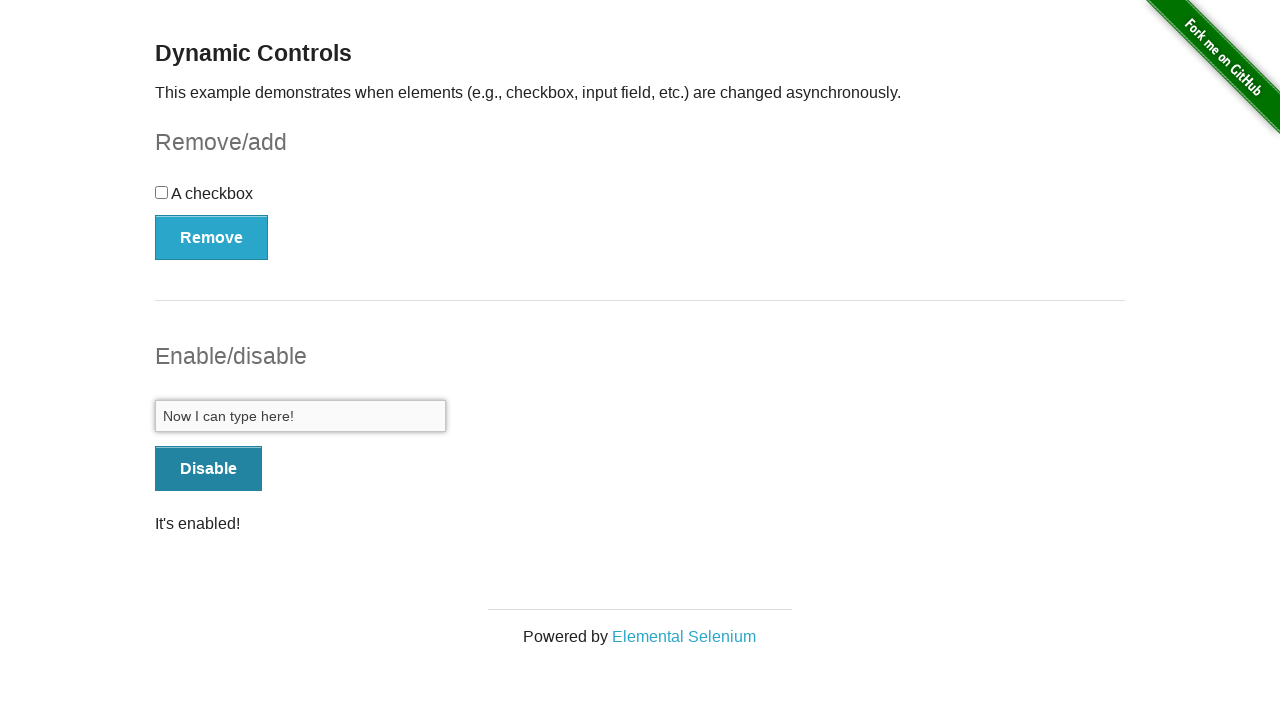

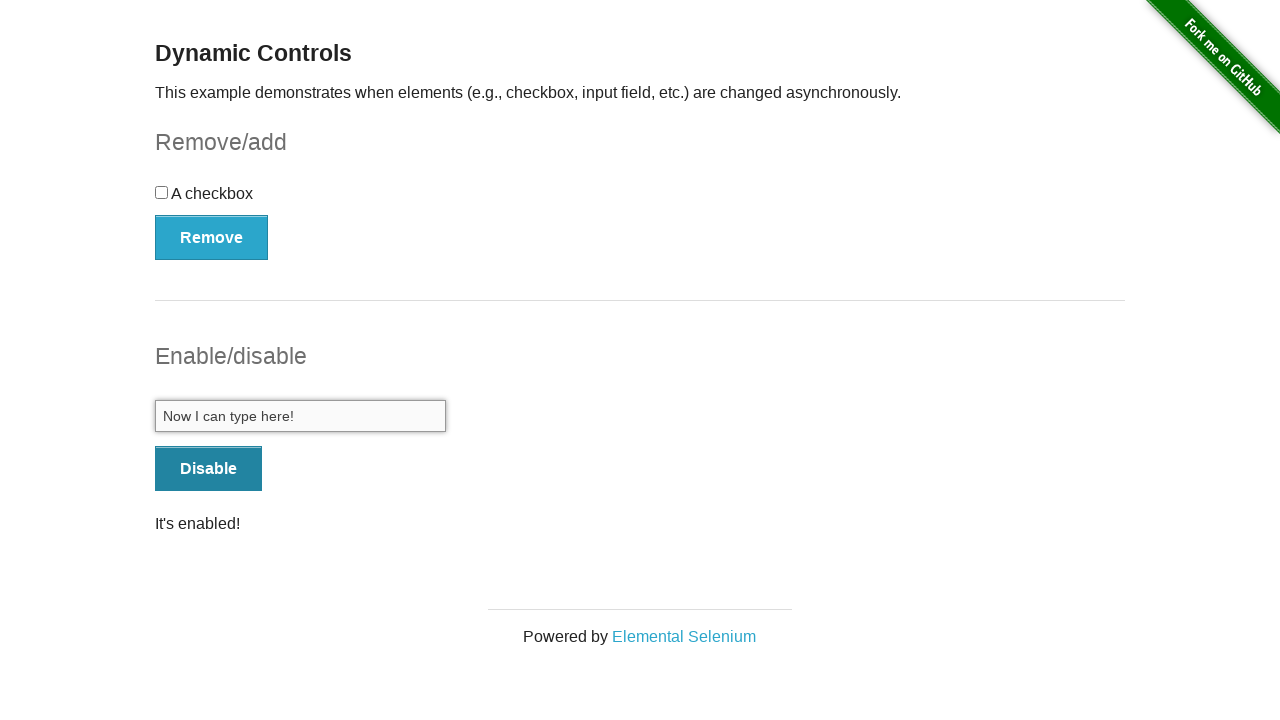